Tests clicking a button with a dynamic ID by navigating to the Dynamic ID page and verifying the button is visible and has the correct text

Starting URL: http://uitestingplayground.com/home

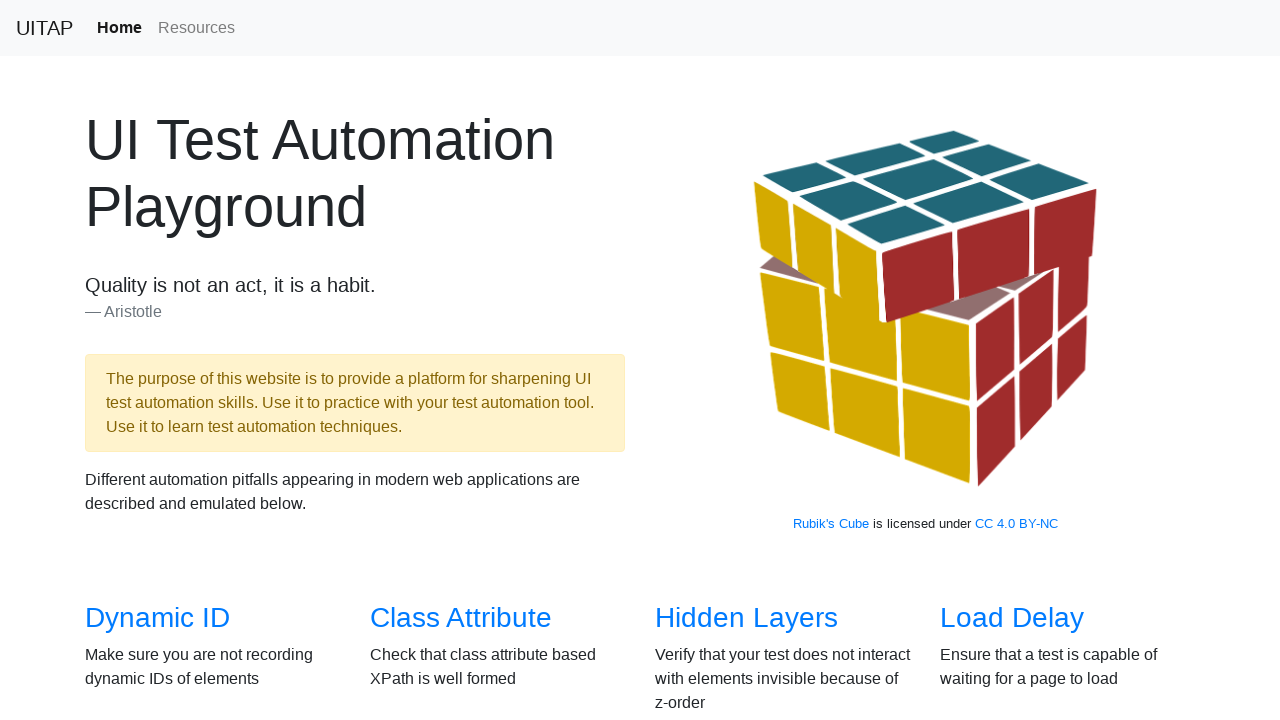

Clicked on Dynamic ID link to navigate to the Dynamic ID page at (158, 618) on a[href='/dynamicid']
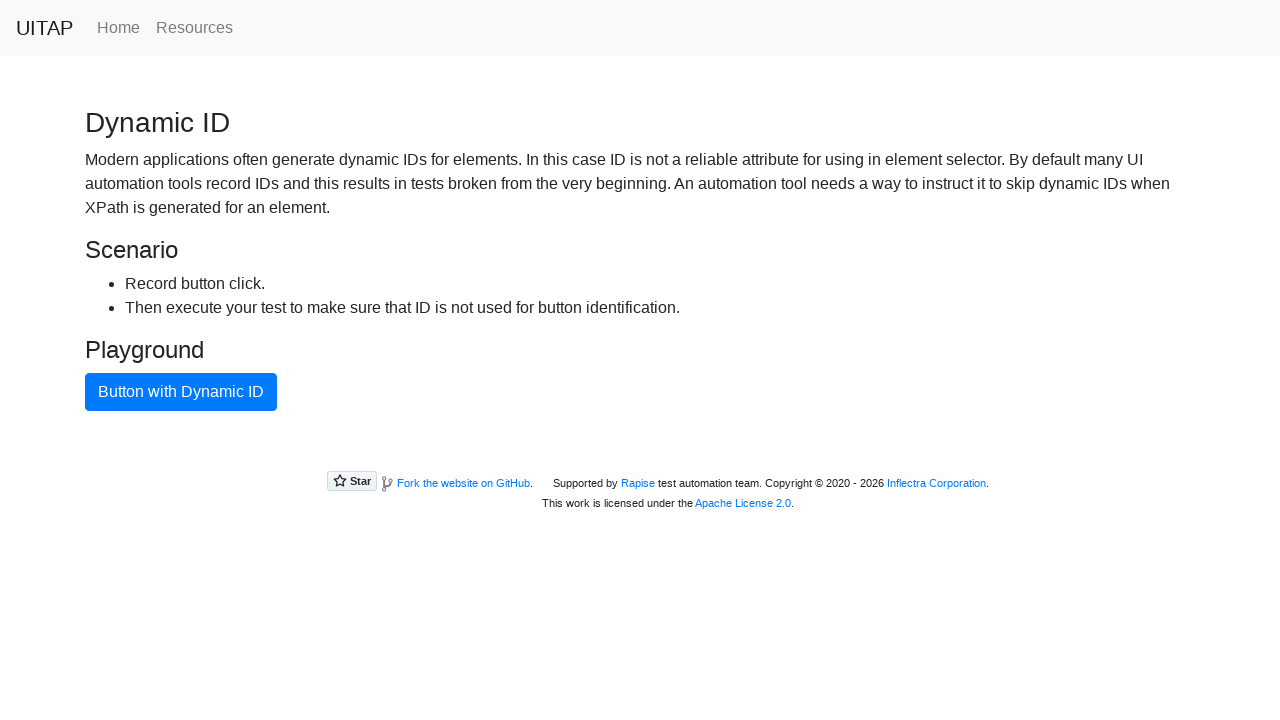

Clicked the button with dynamic ID at (181, 392) on .btn.btn-primary
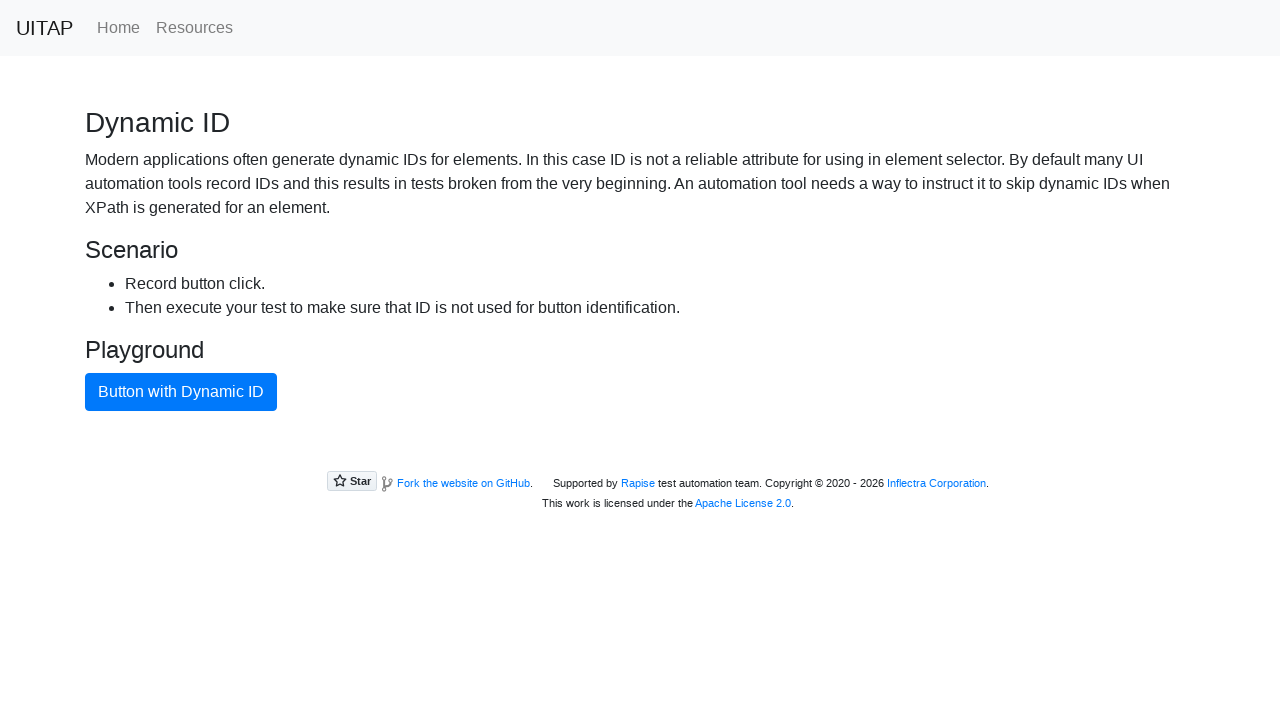

Verified button has correct text 'Button with Dynamic ID'
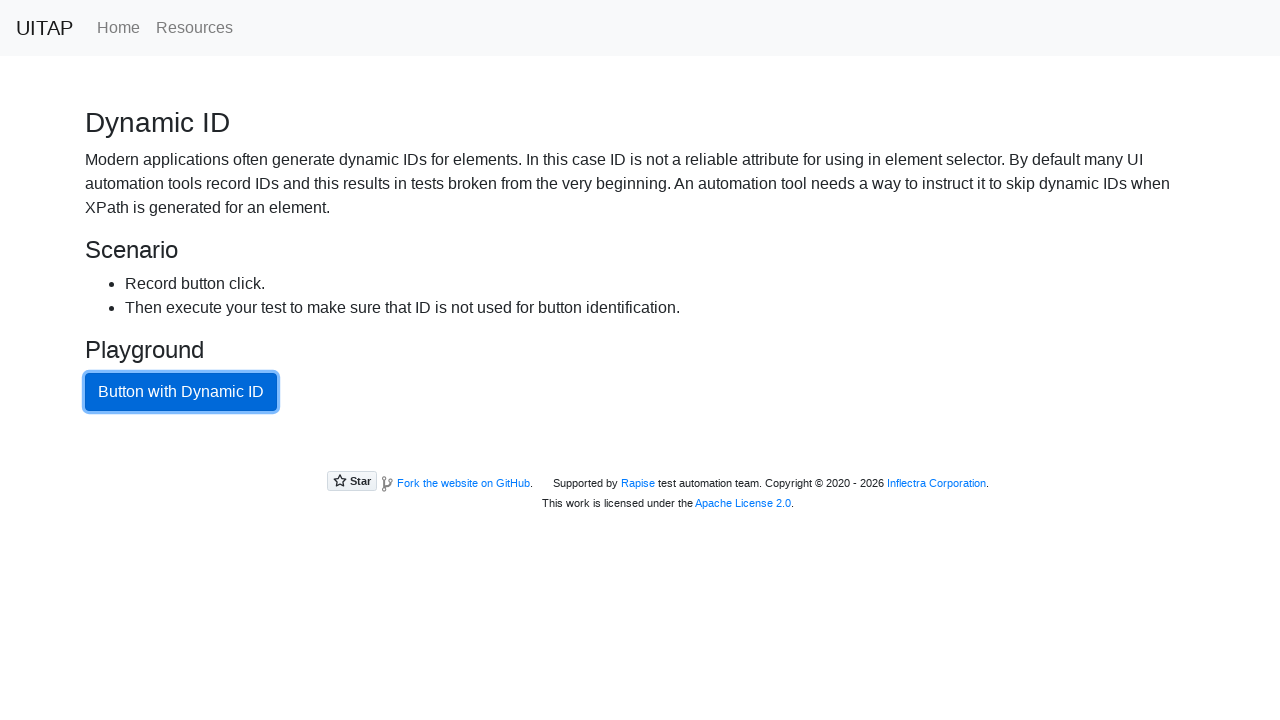

Verified button is visible
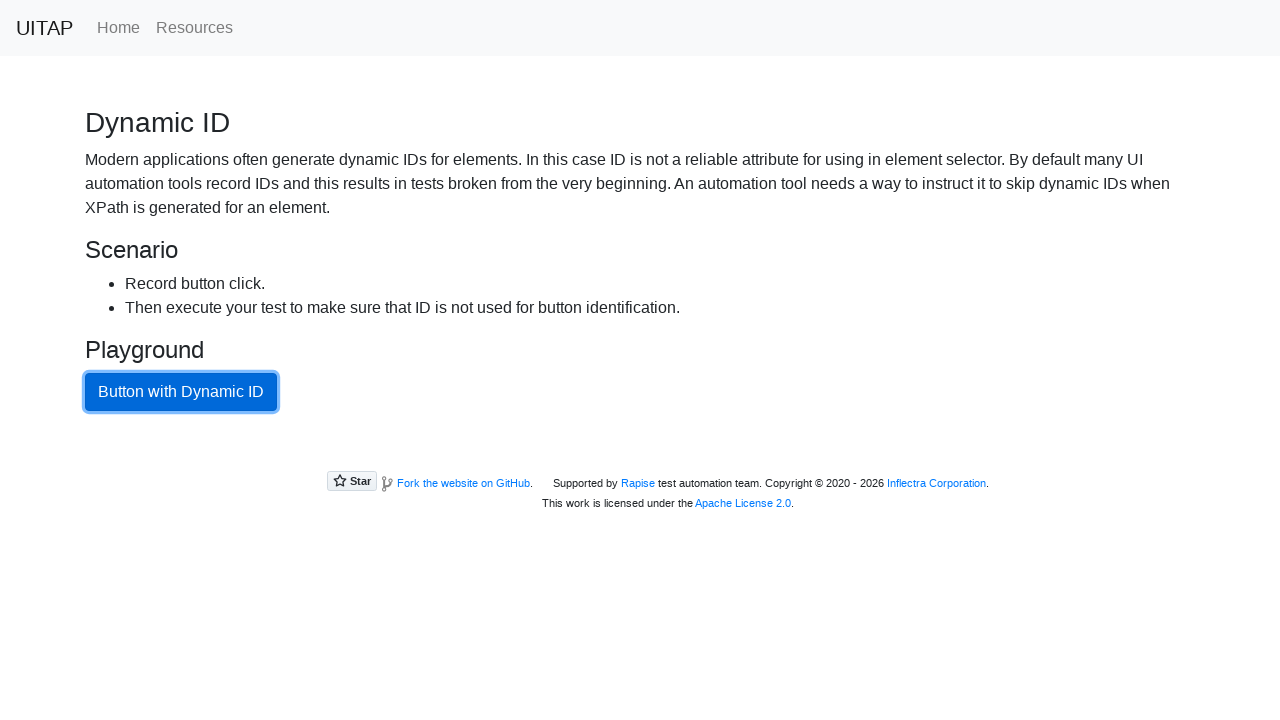

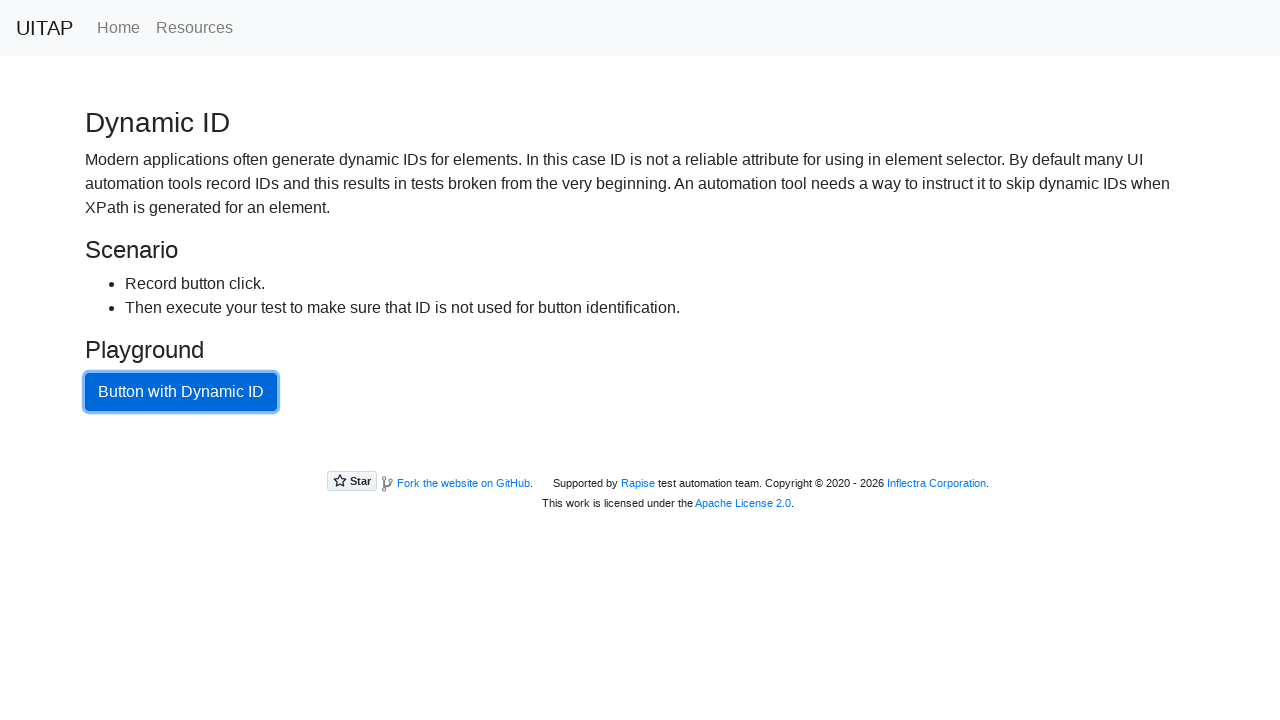